Tests the complete purchase flow on demoblaze.com by selecting a product, adding it to cart, and completing checkout with payment details

Starting URL: https://www.demoblaze.com/index.html

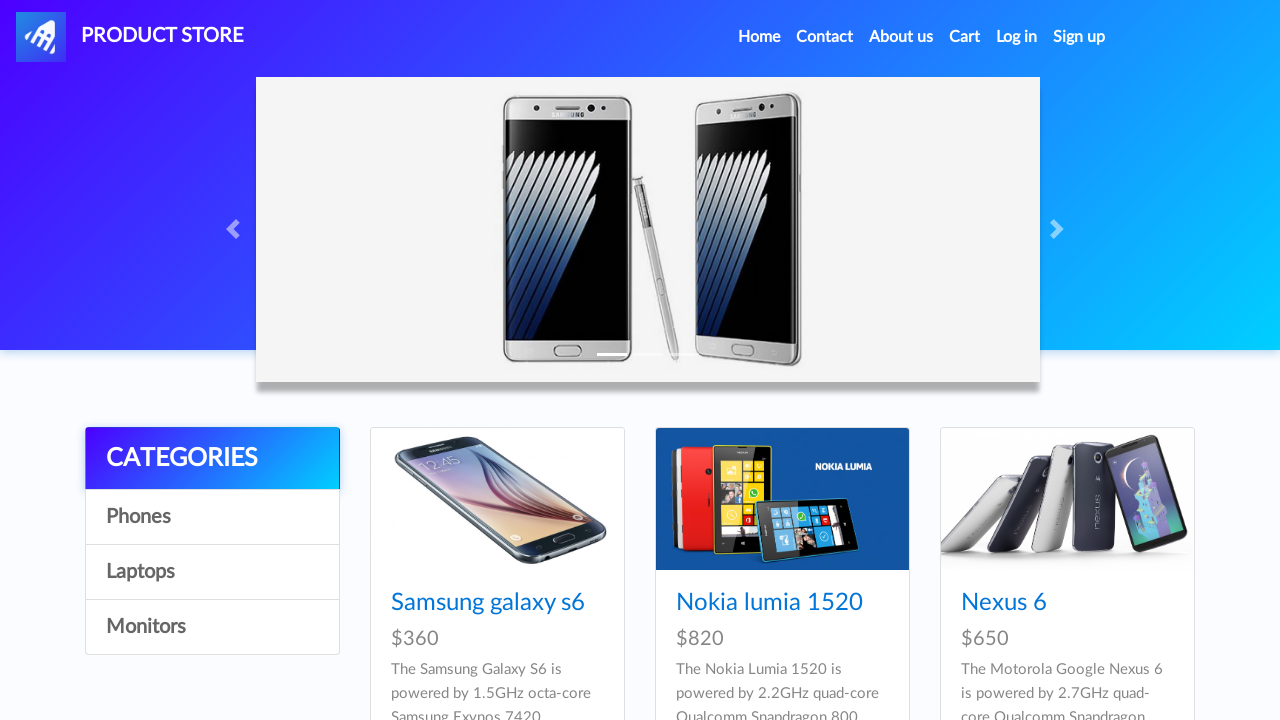

Waited for 5th product (iPhone 6 32gb) selector to load
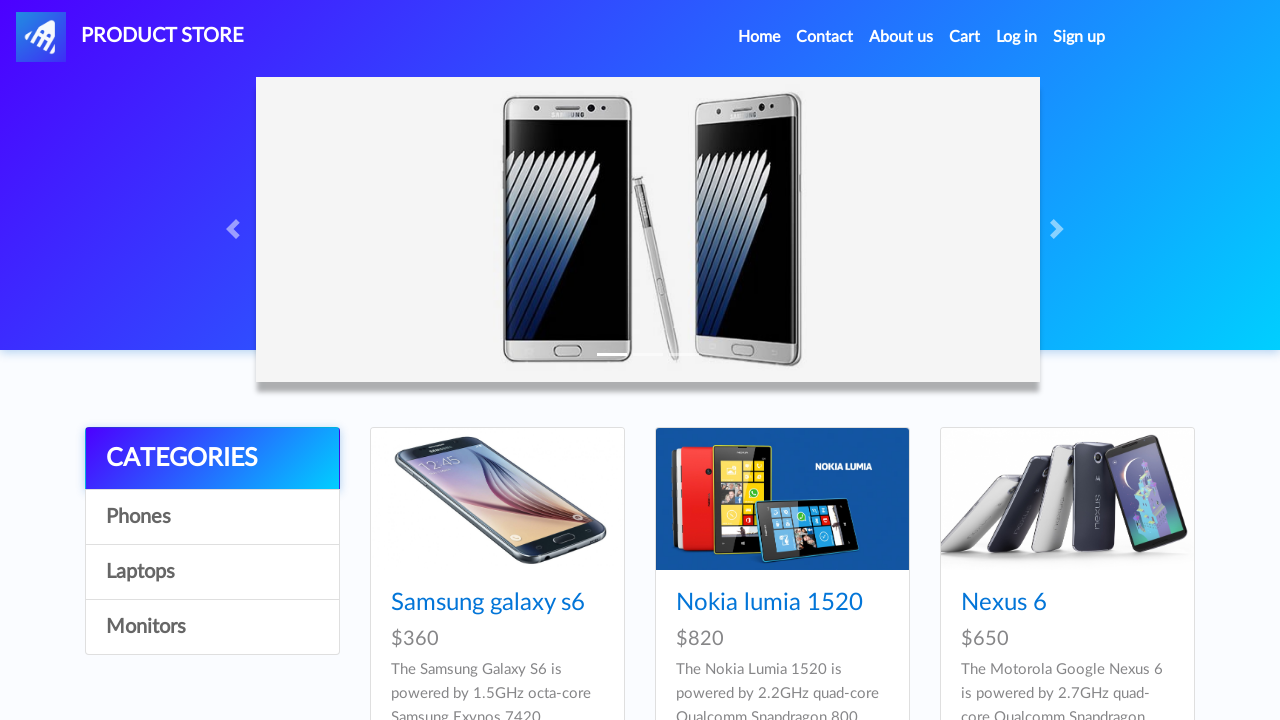

Clicked on iPhone 6 32gb product link at (752, 361) on #tbodyid>div:nth-of-type(5)>div>div a
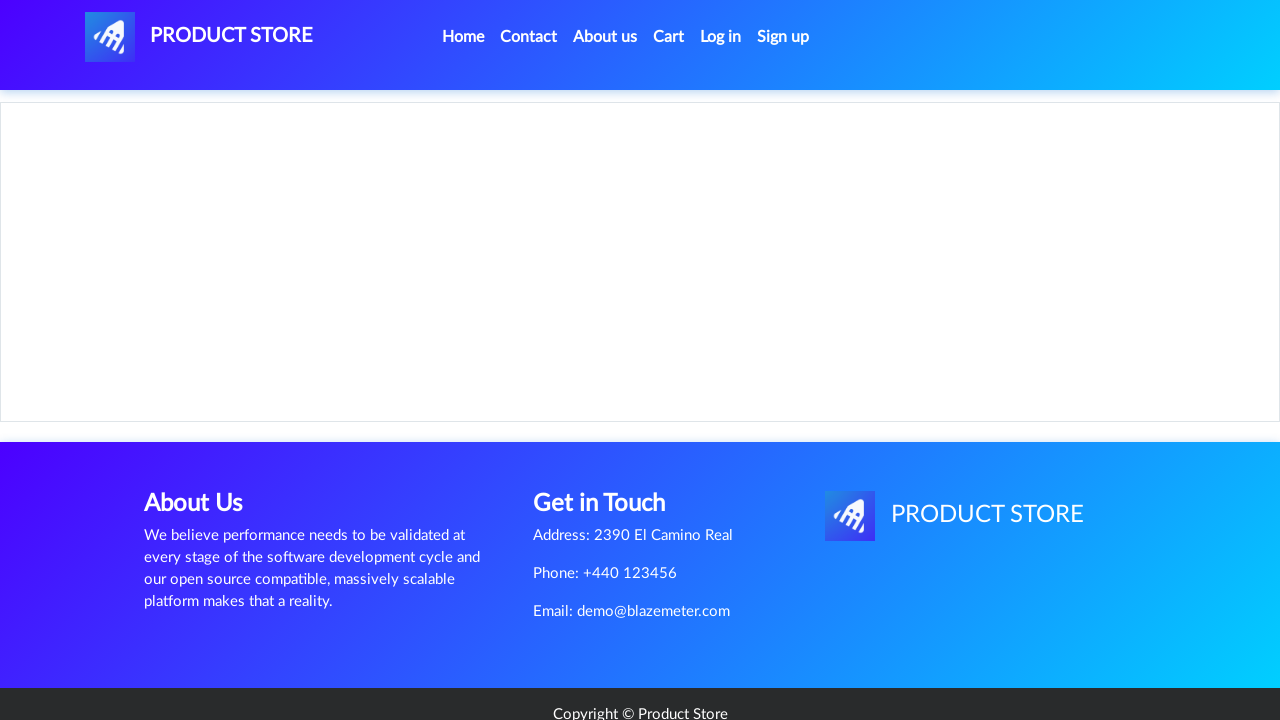

Product details page loaded with heading visible
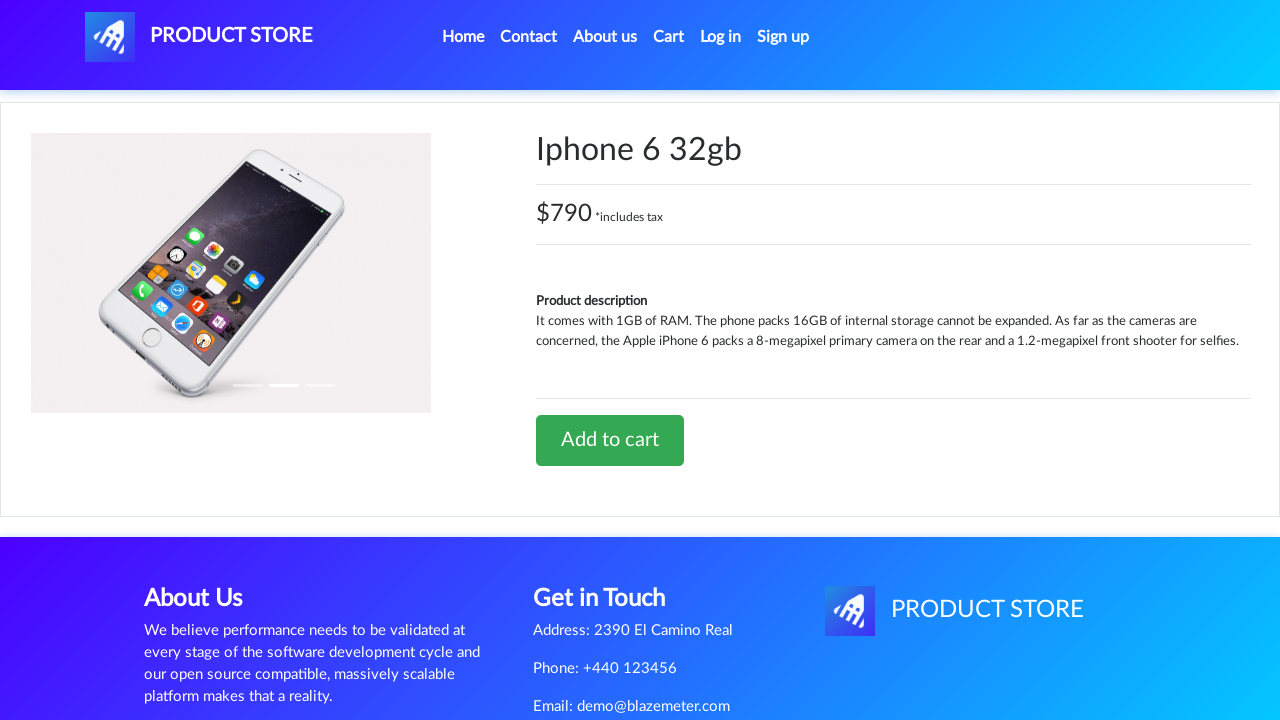

Clicked 'Add to cart' button at (610, 440) on div.row:nth-of-type(2) a
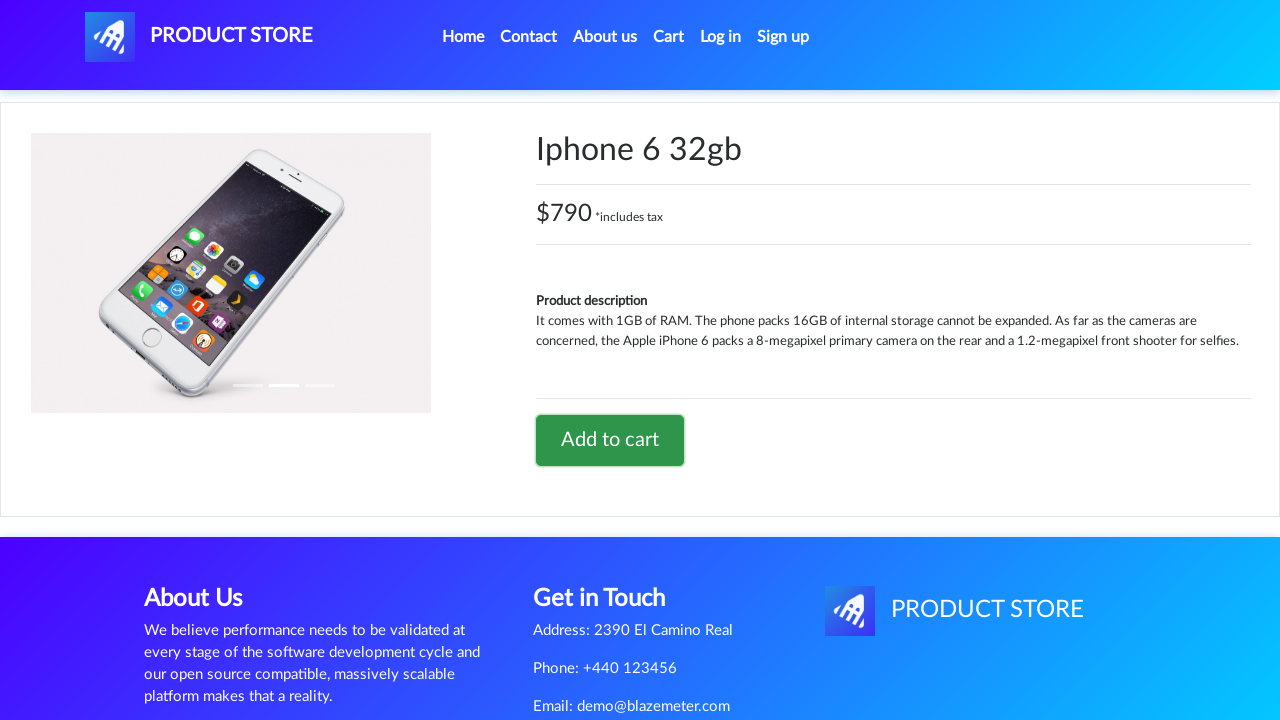

Handled confirmation alert after adding item to cart
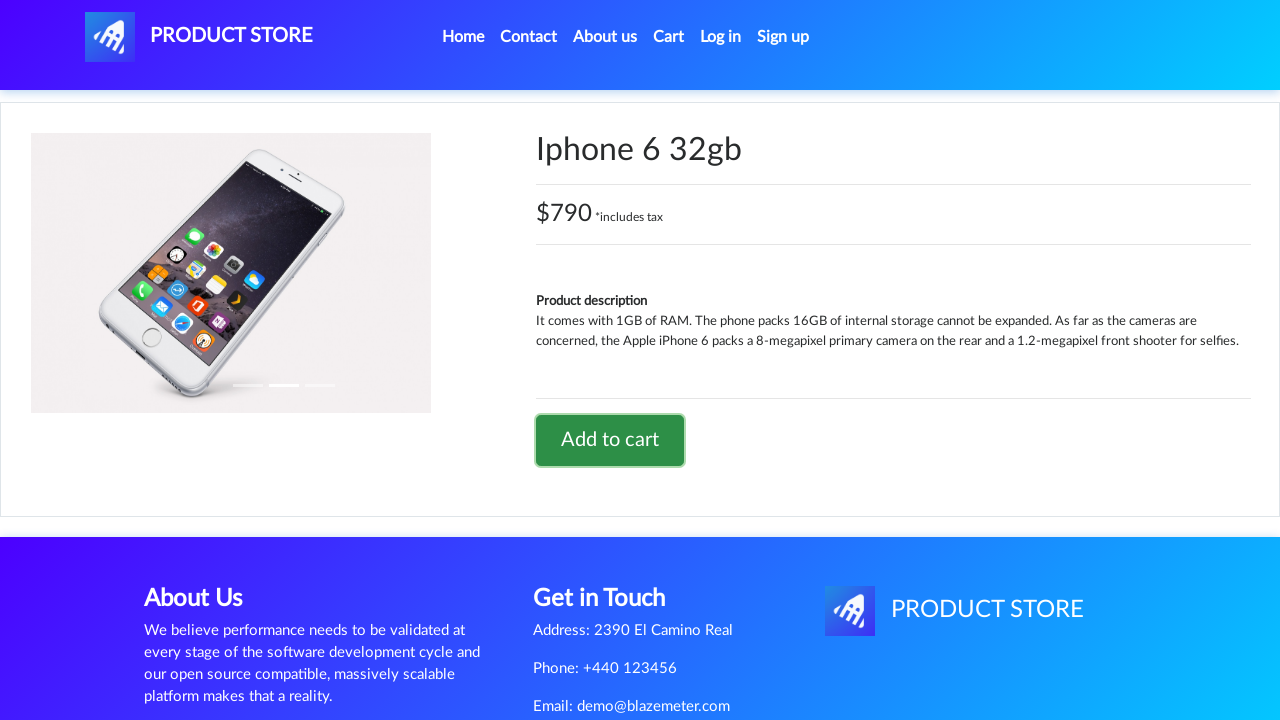

Clicked on cart navigation link at (669, 37) on div.container>div>ul>li:nth-of-type(4) a
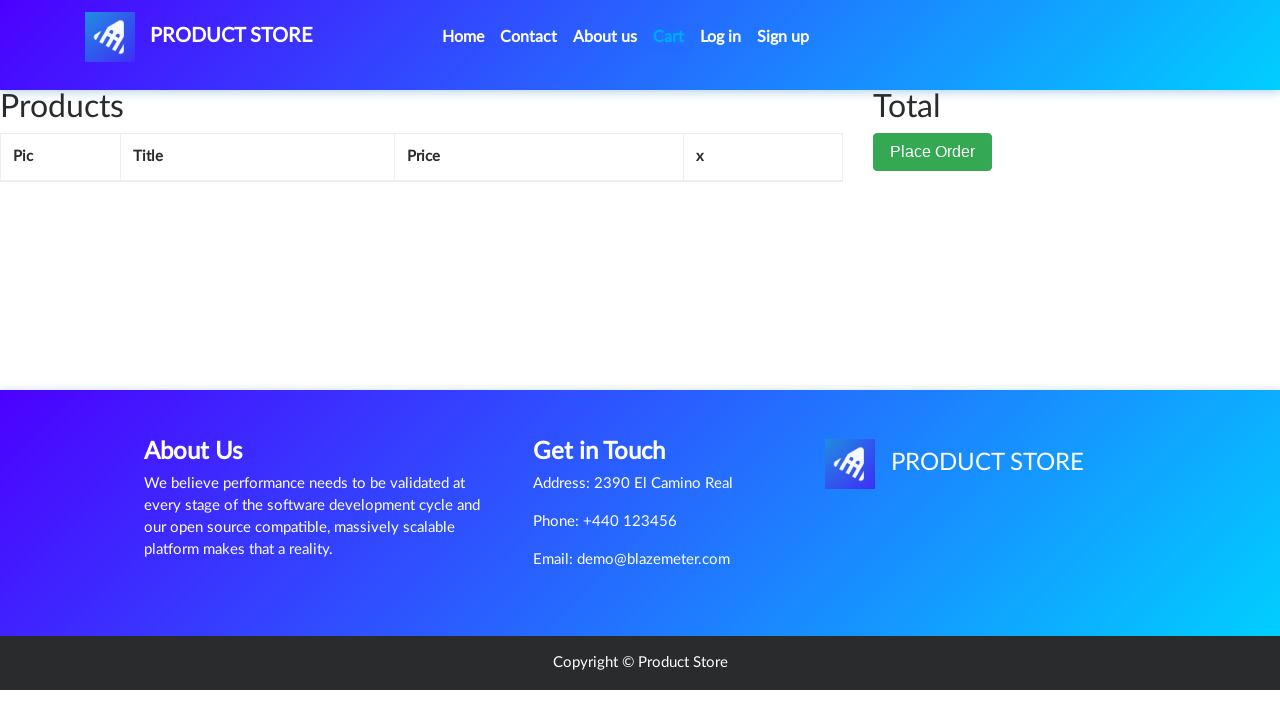

Cart page loaded with items visible
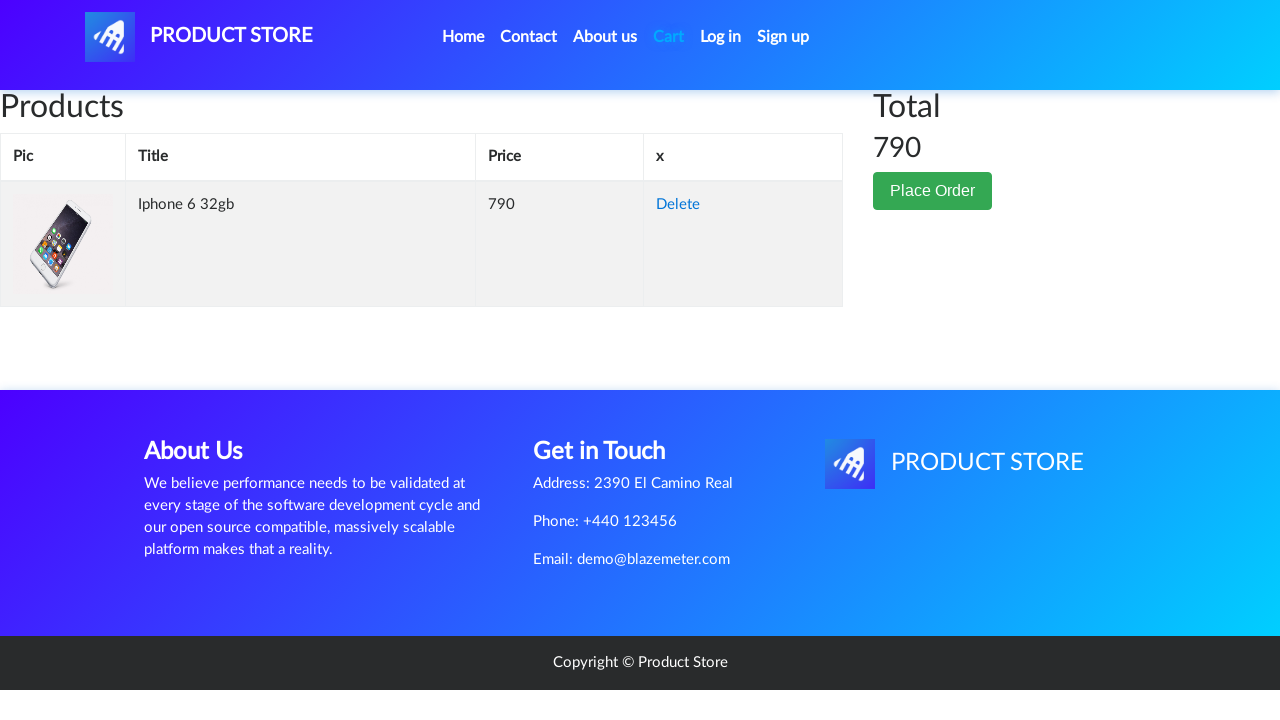

Clicked 'Place Order' button at (933, 191) on button.btn.btn-success
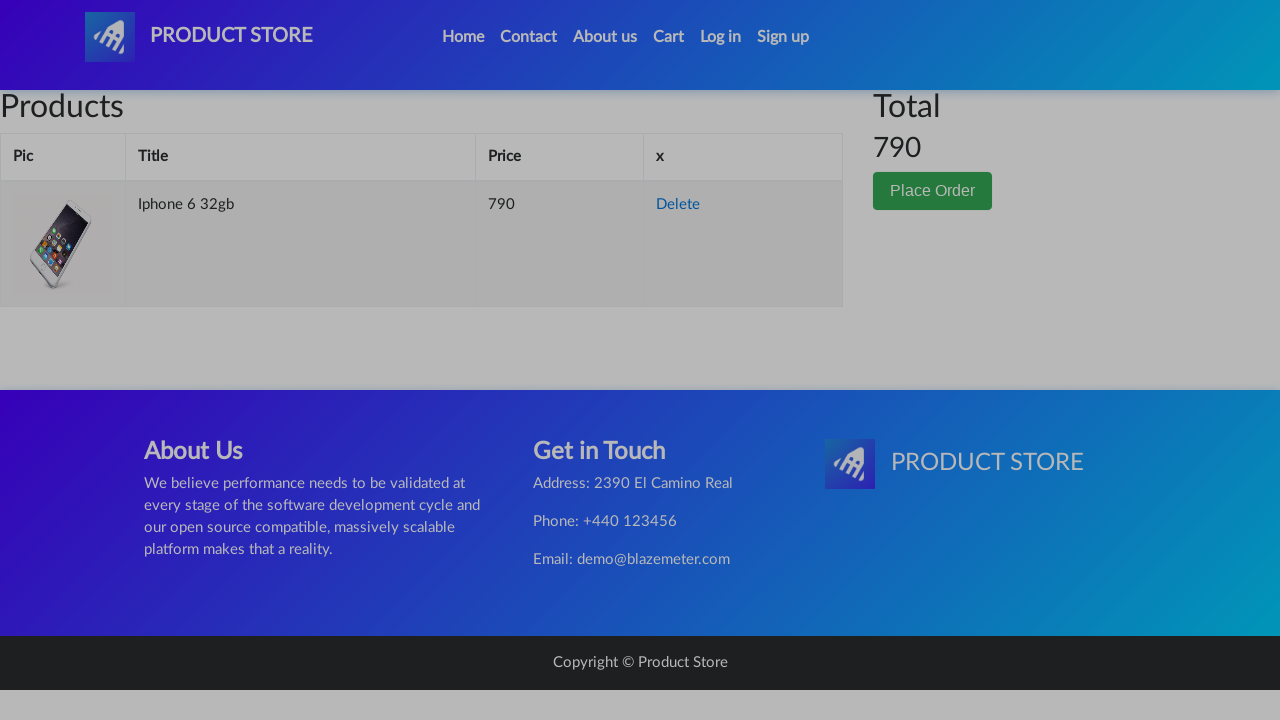

Checkout form loaded and name field is visible
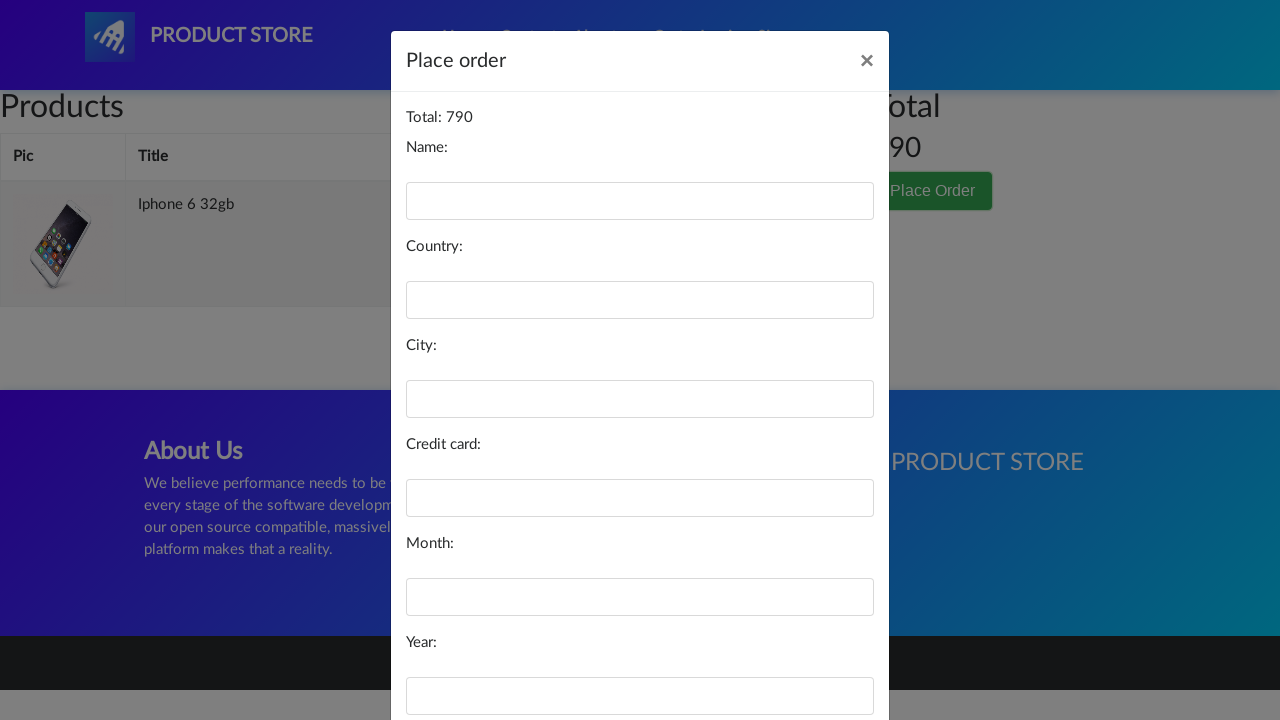

Filled name field with 'Kuldeep Singh' on #name
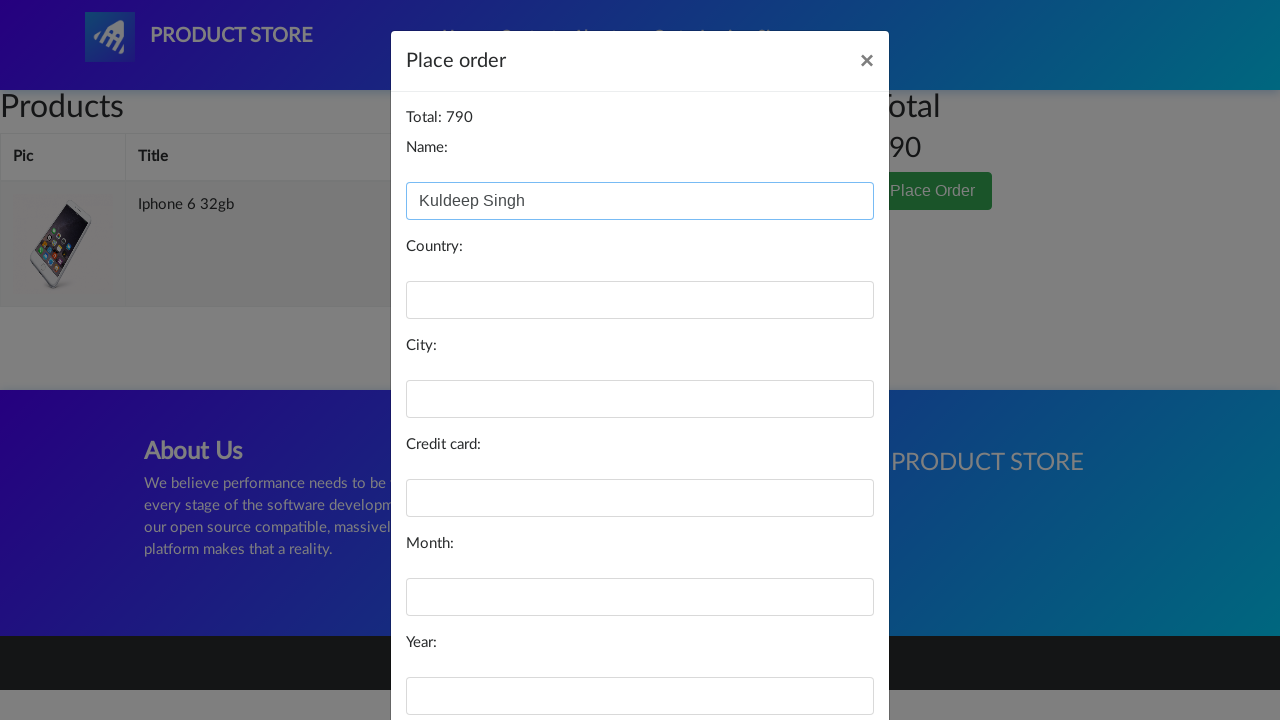

Filled country field with 'Canada' on #country
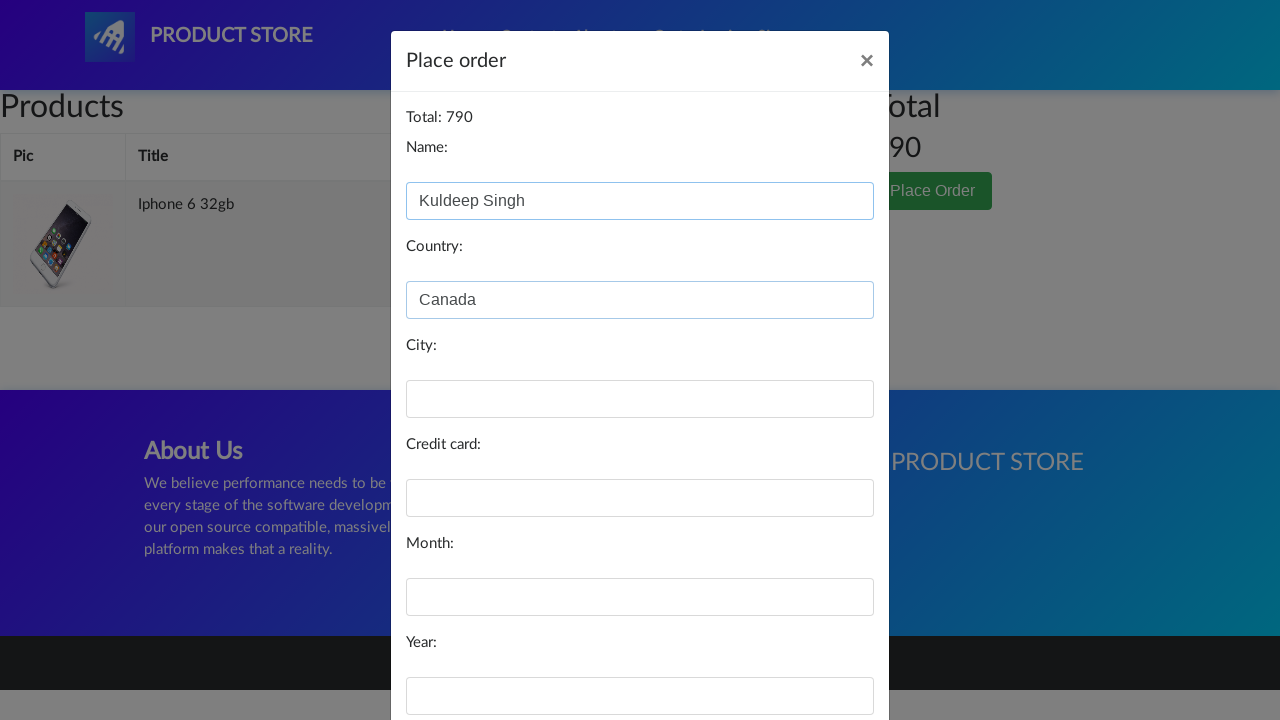

Filled city field with 'Brampton' on #city
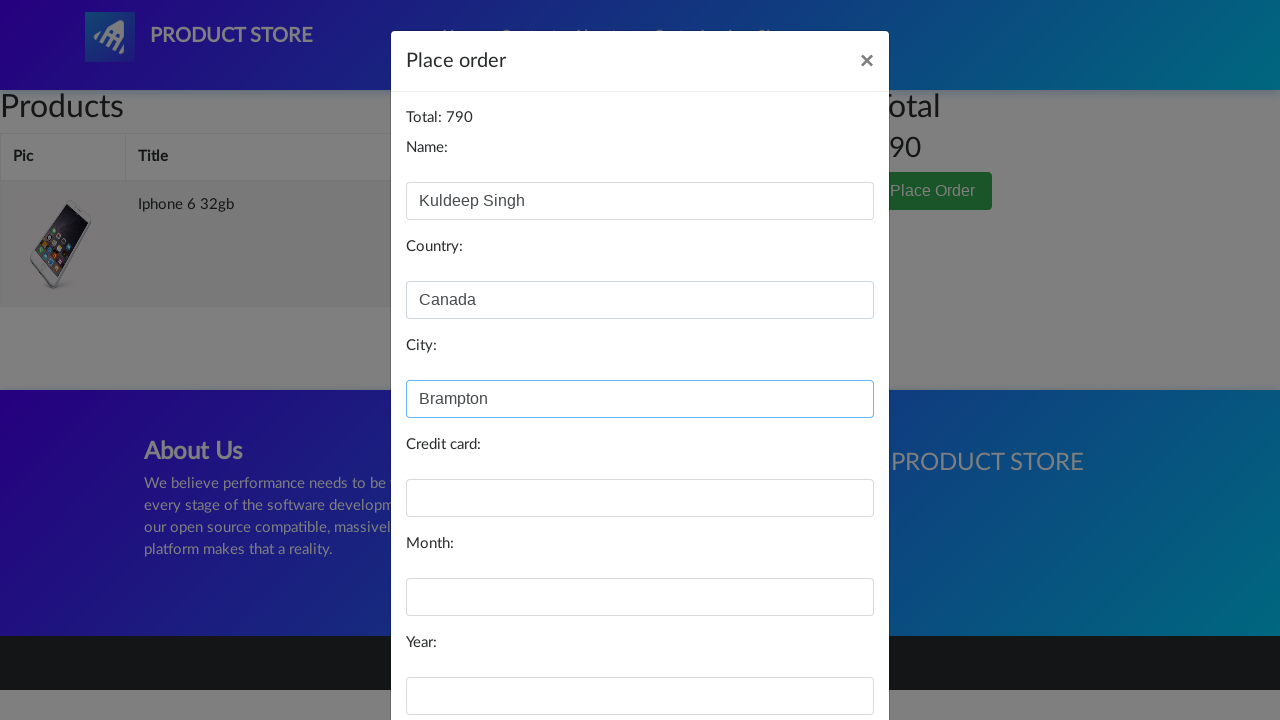

Filled card number field with test credit card on #card
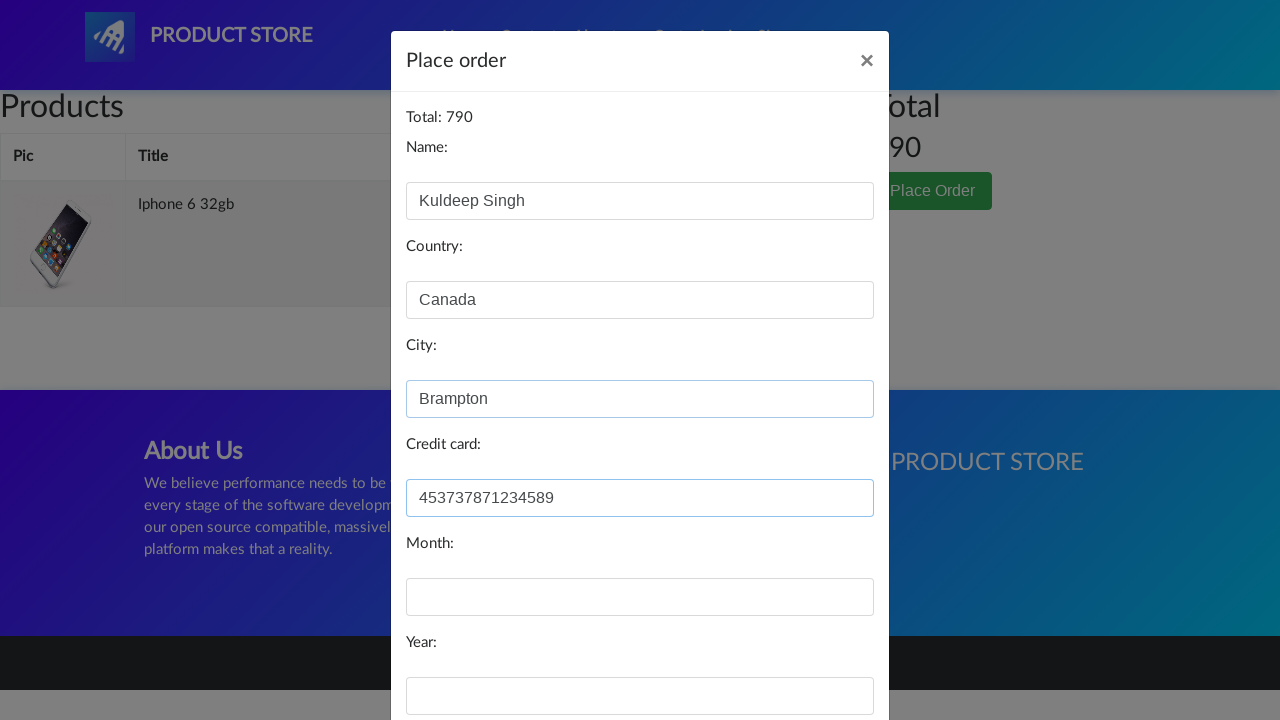

Filled expiration month field with '04' on #month
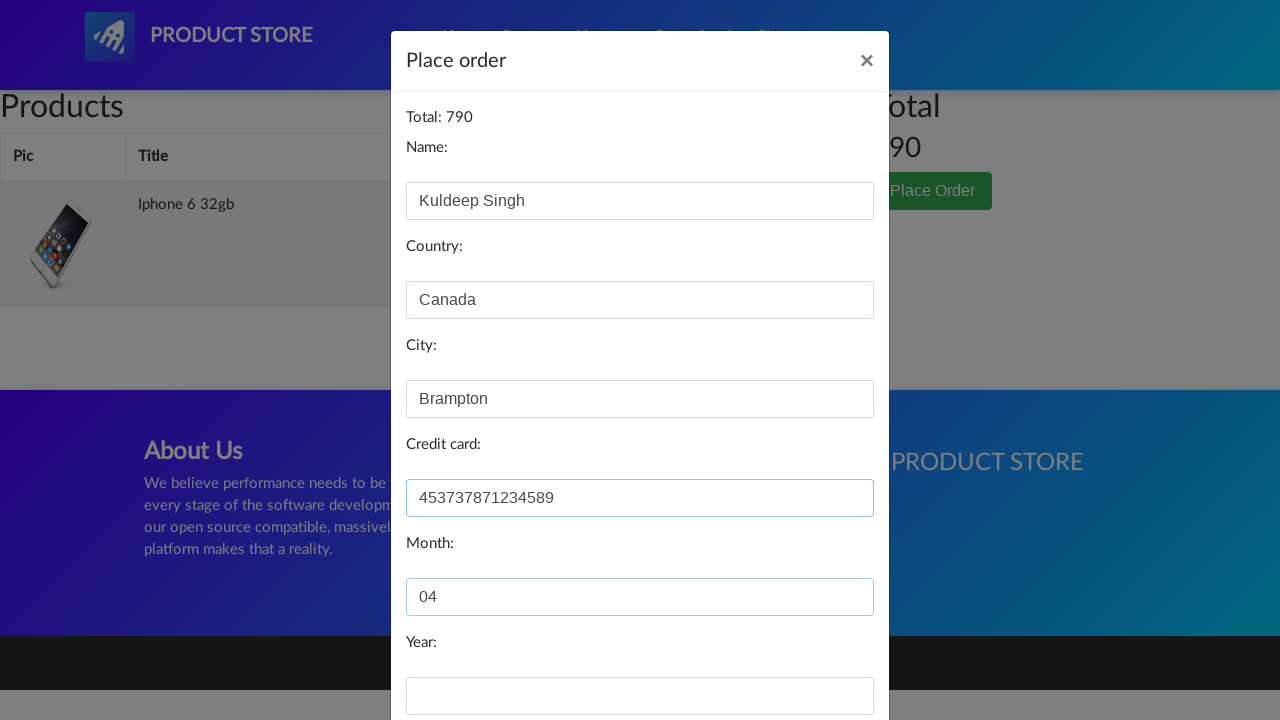

Filled expiration year field with '2024' on #year
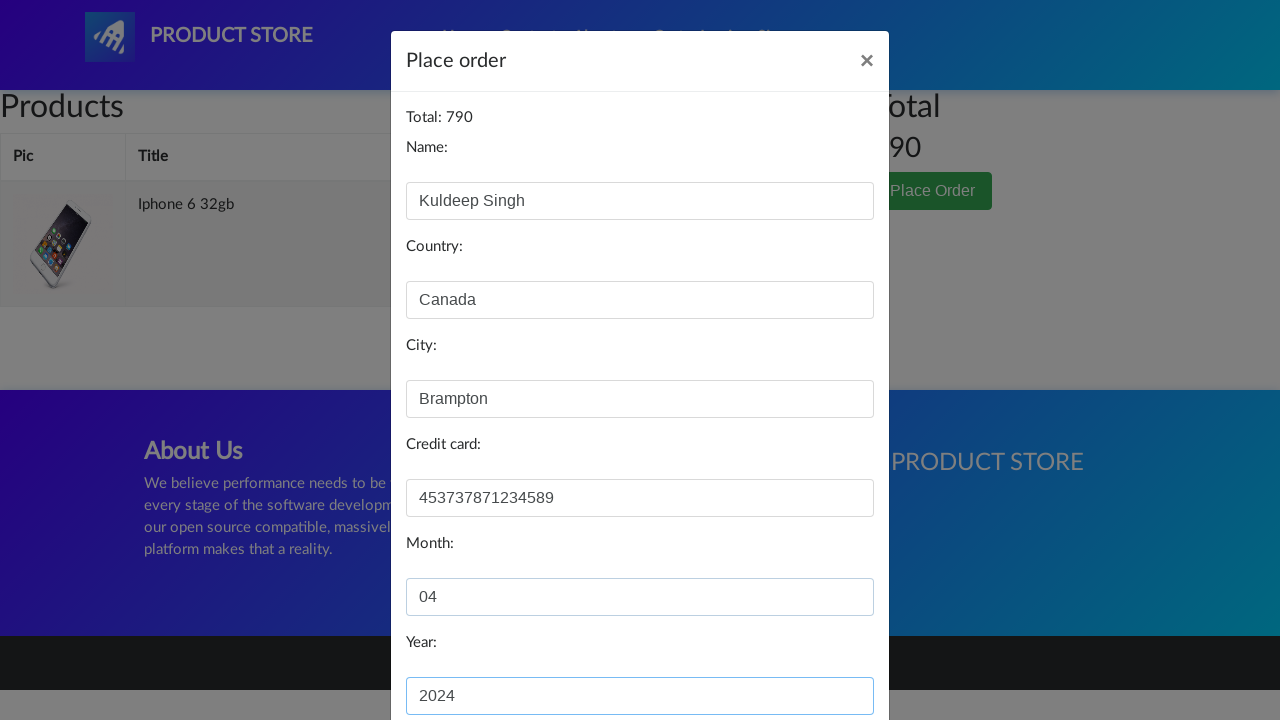

Clicked 'Purchase' button to submit order at (823, 655) on button[onclick='purchaseOrder()']
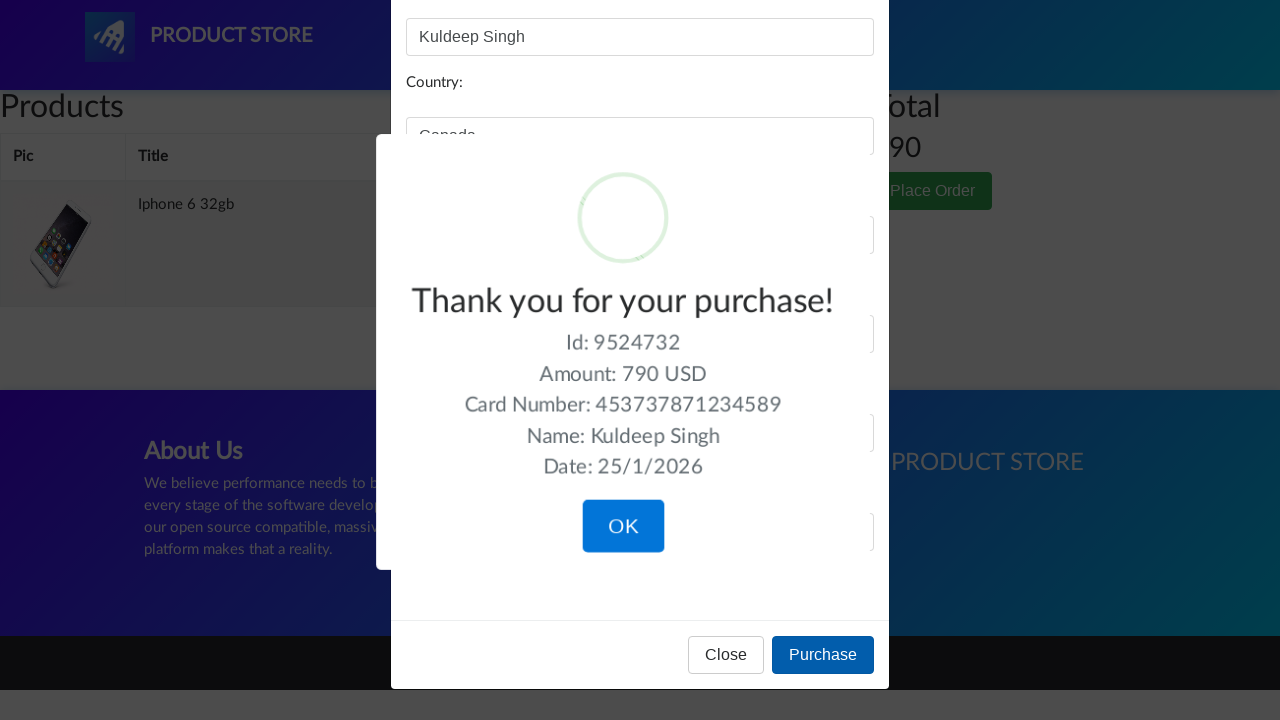

Purchase success confirmation dialog appeared
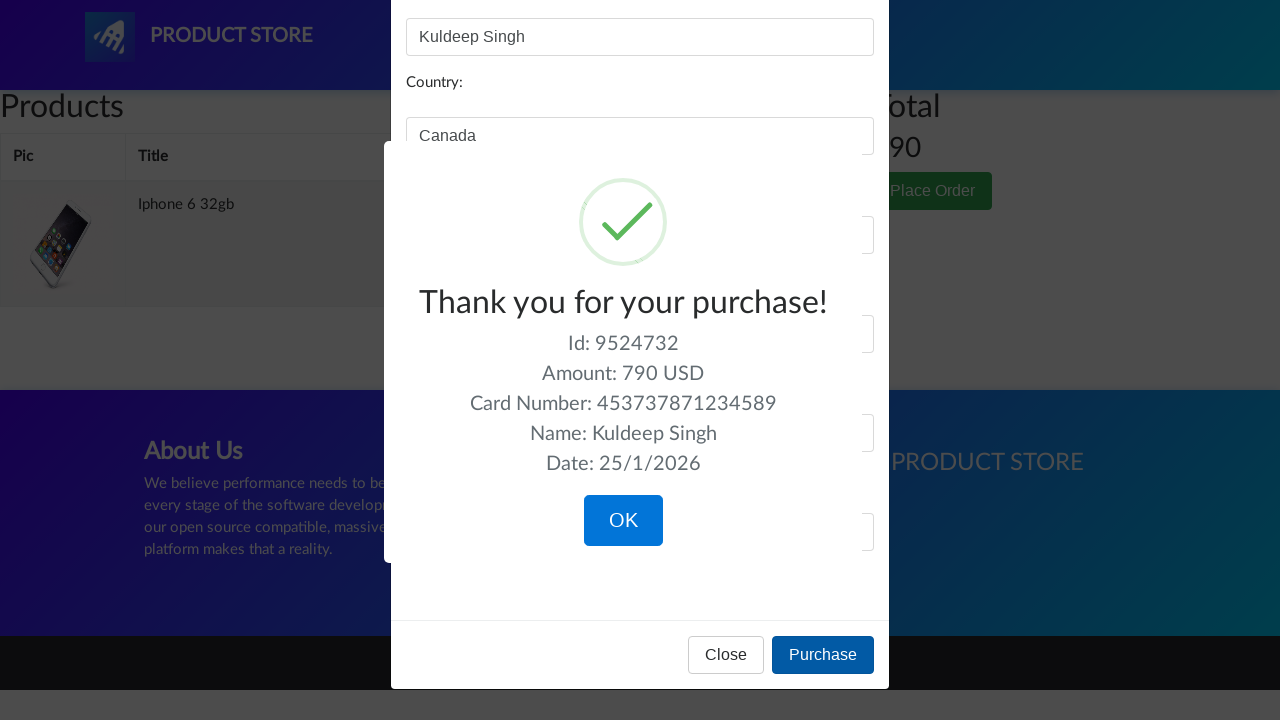

Clicked 'OK' button to complete purchase and close confirmation dialog at (623, 521) on button.confirm.btn.btn-lg.btn-primary
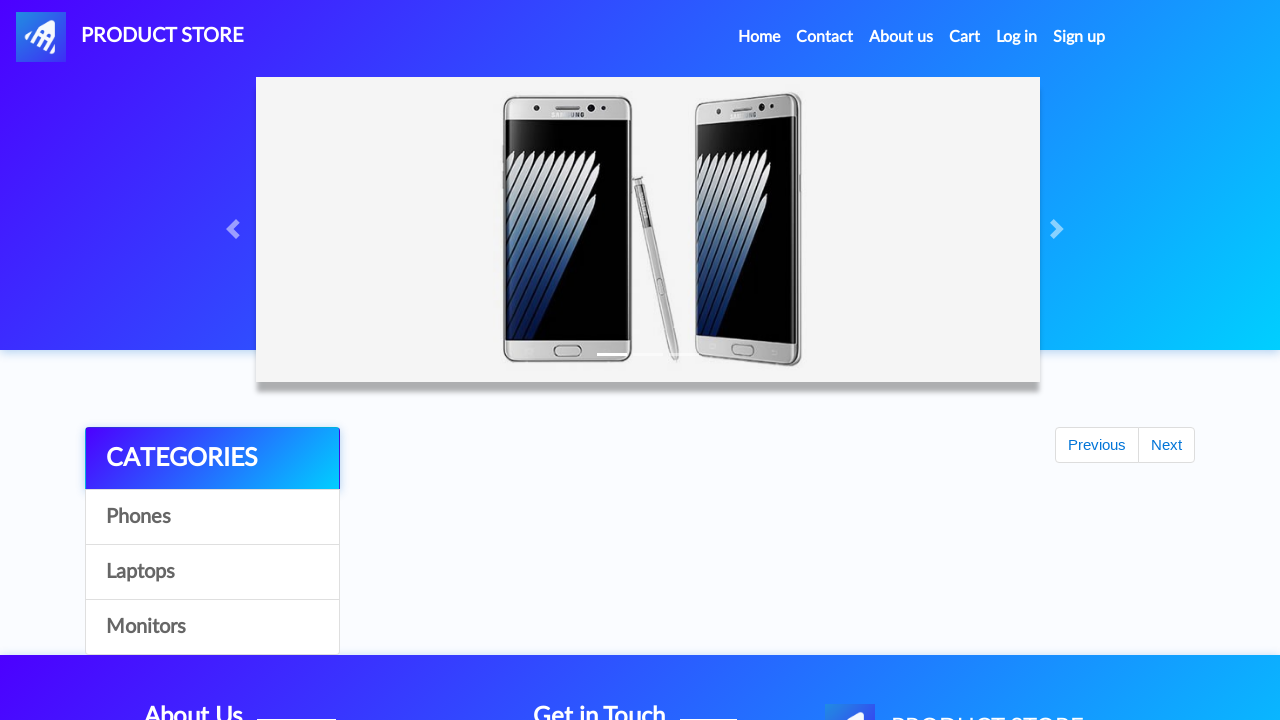

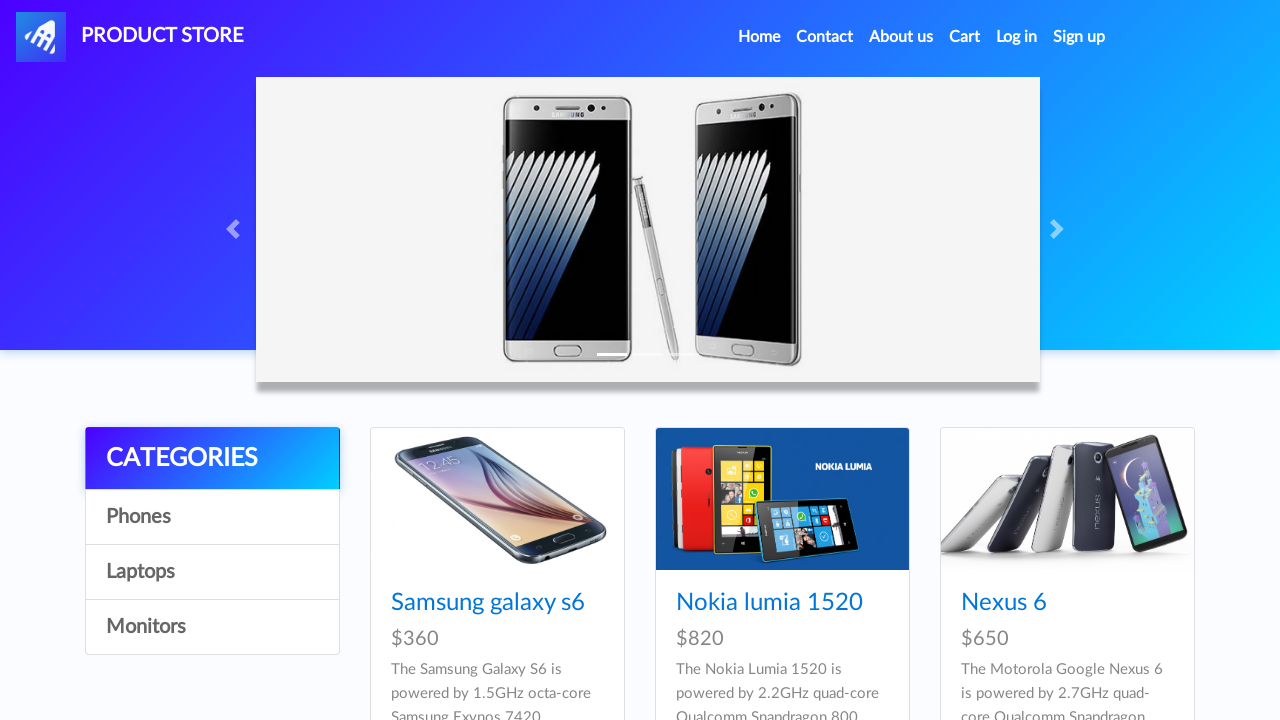